Tests the Links page API call functionality by clicking the "Created" link and verifying the response shows status 201 Created

Starting URL: https://demoqa.com/links

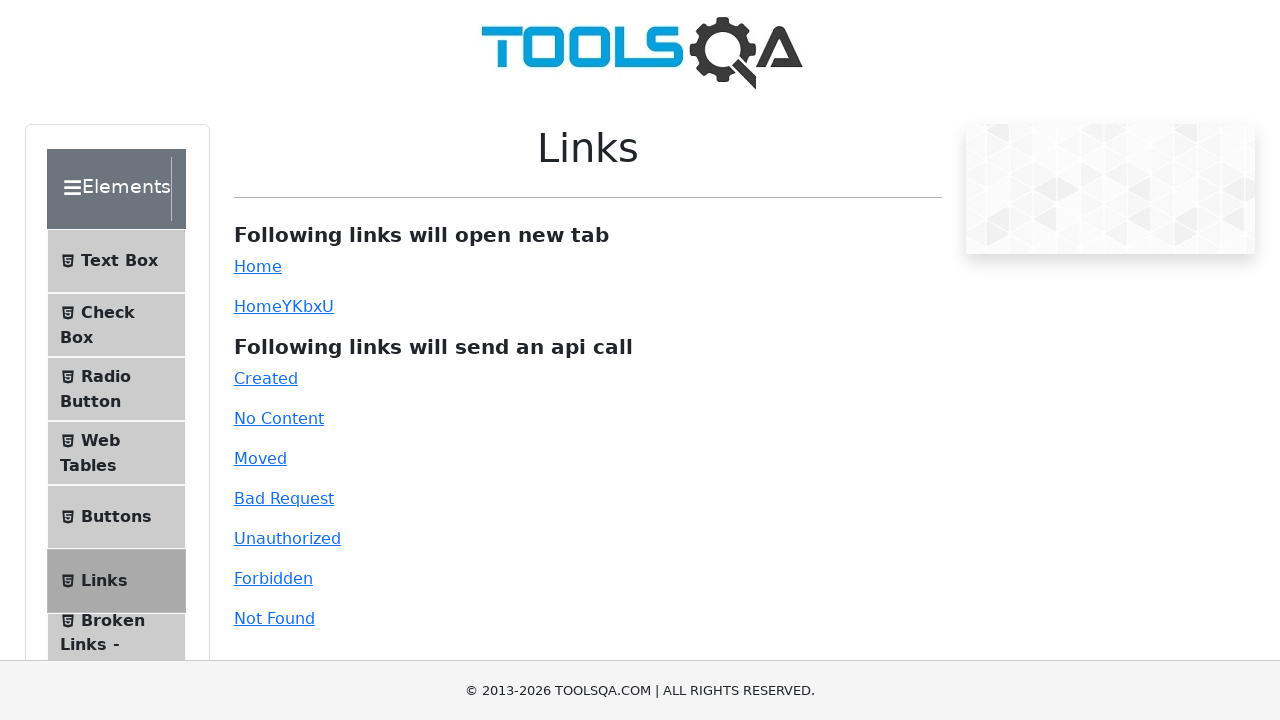

Waited for Links page to load - h5 element with 'Created' heading visible
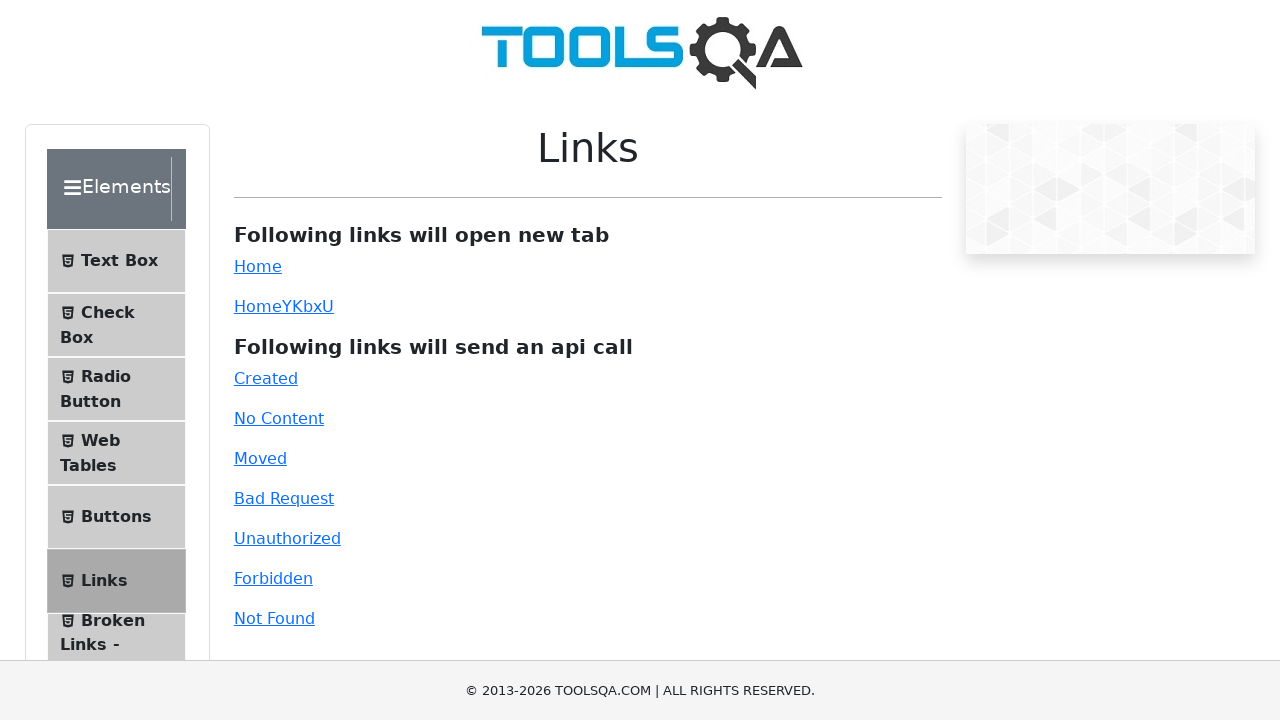

Clicked the 'Created' link to trigger API call at (266, 378) on #created
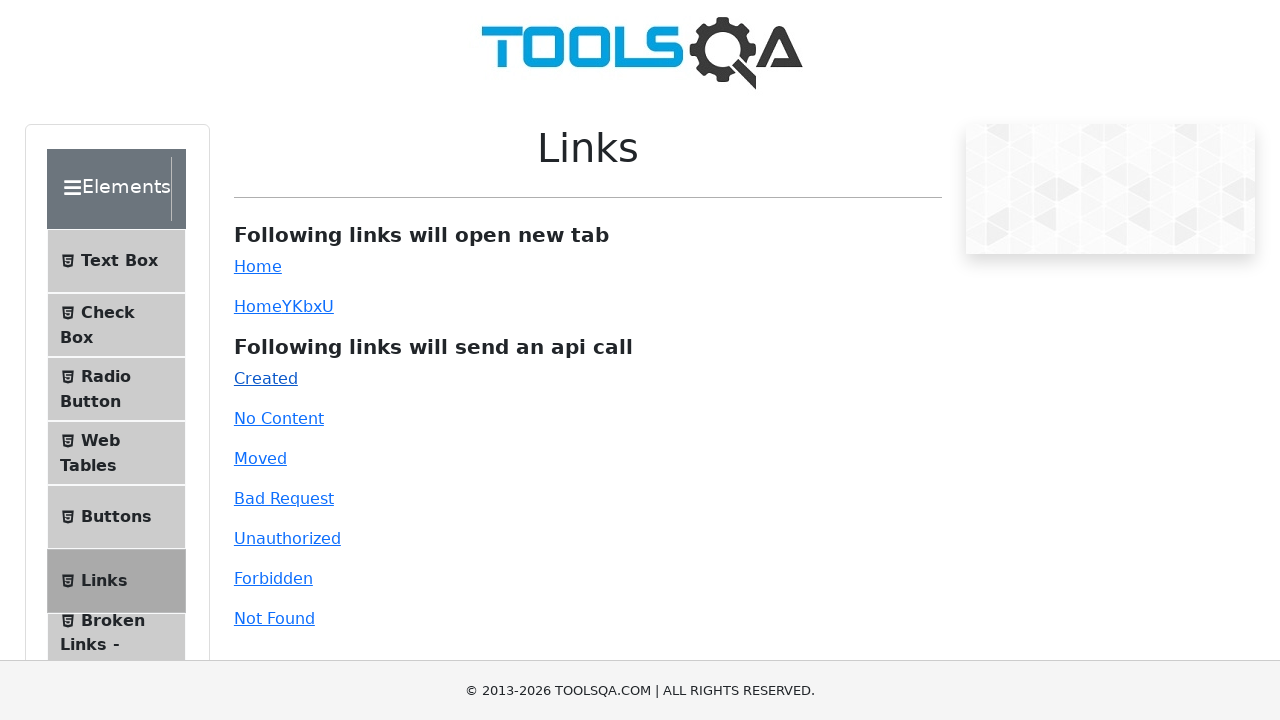

API response appeared showing status 201 Created
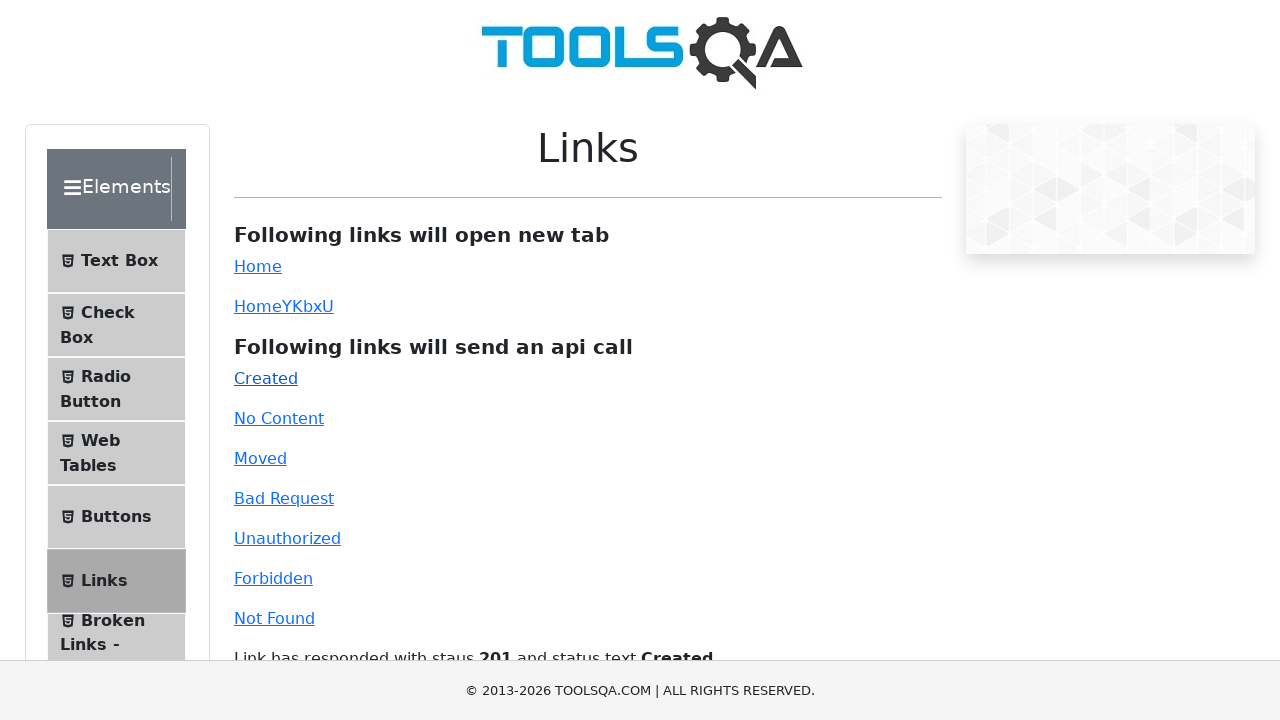

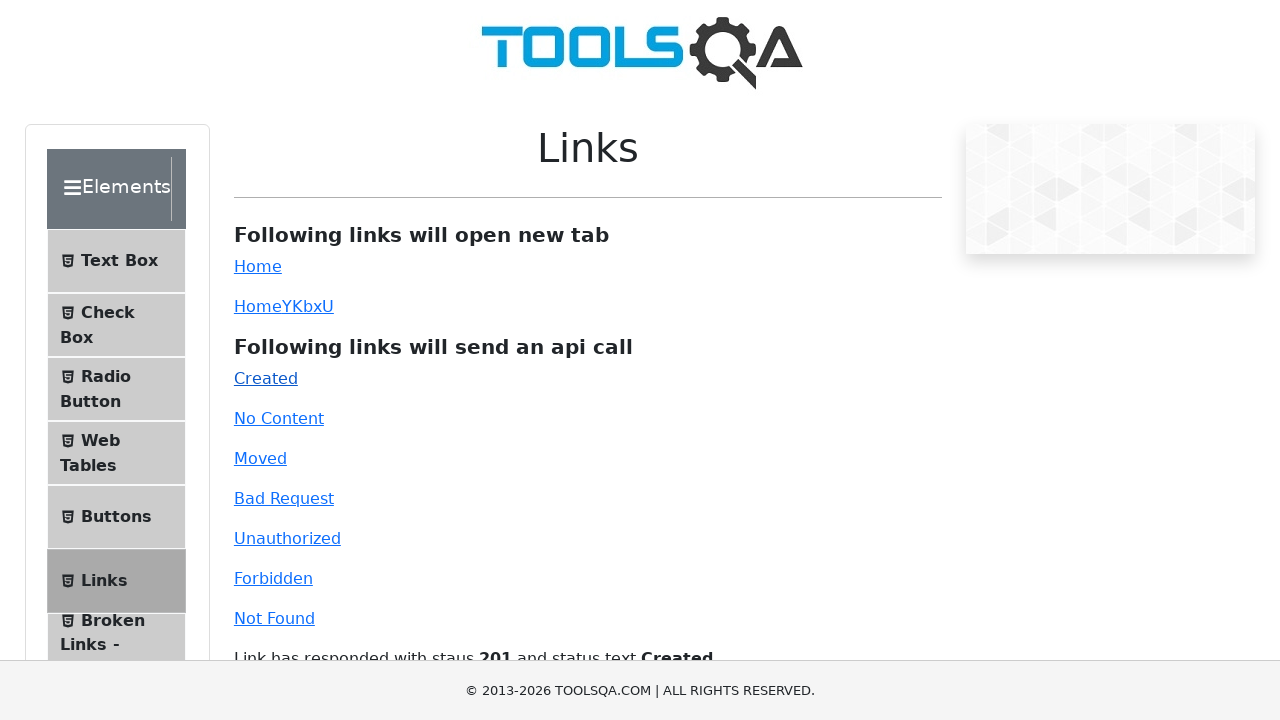